Tests JavaScript confirm alert handling by clicking a button that triggers a confirm dialog and then dismissing it

Starting URL: https://the-internet.herokuapp.com/javascript_alerts

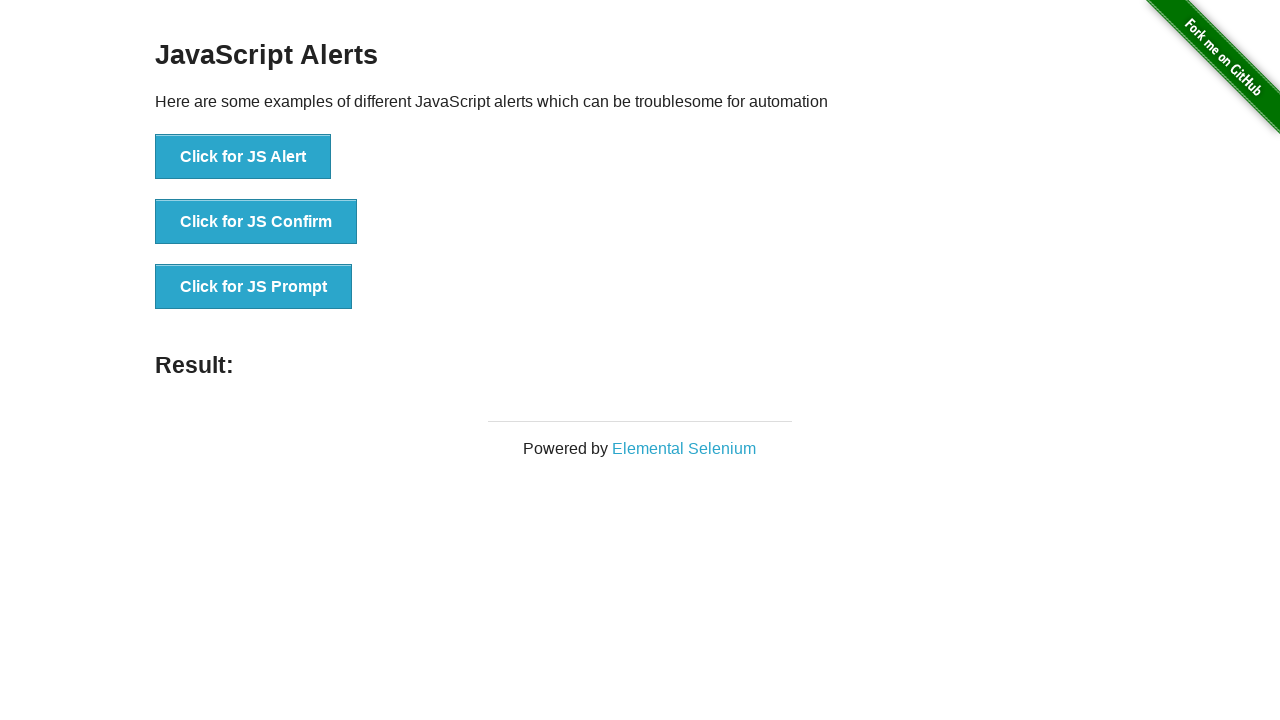

Clicked the 'Click for JS Confirm' button to trigger confirm dialog at (256, 222) on xpath=//button[normalize-space()='Click for JS Confirm']
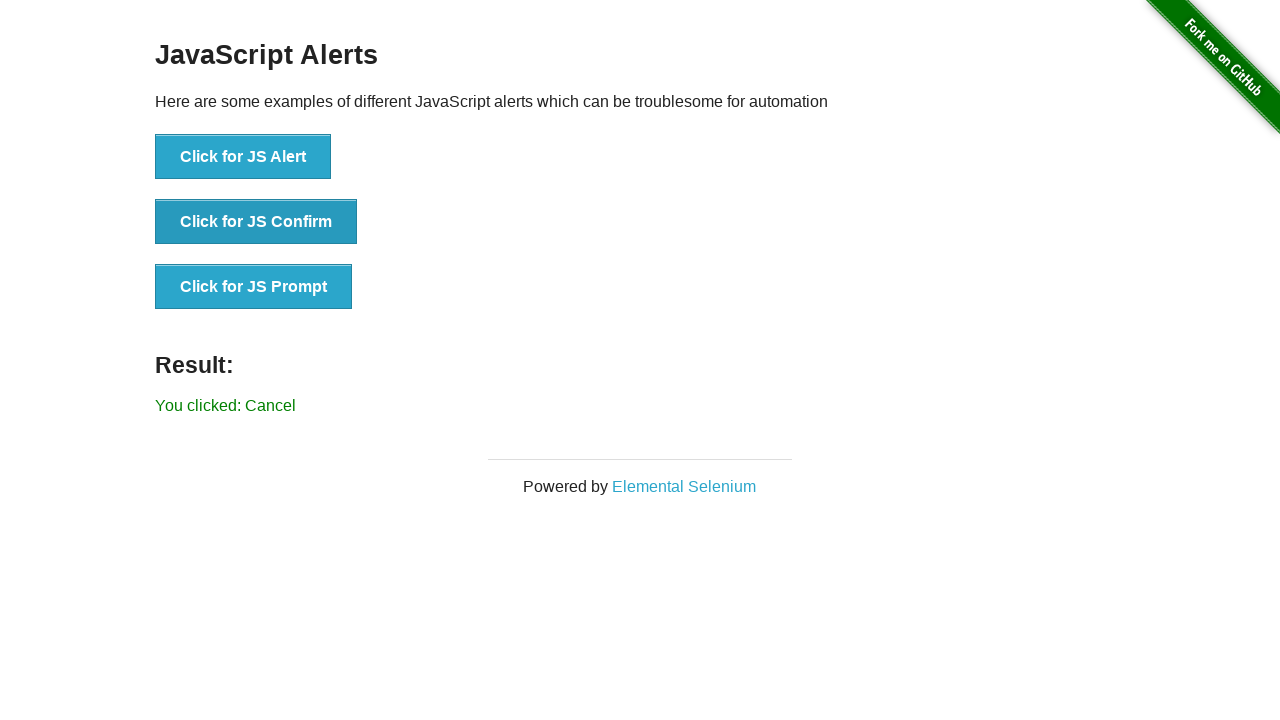

Registered dialog handler to dismiss confirm alerts
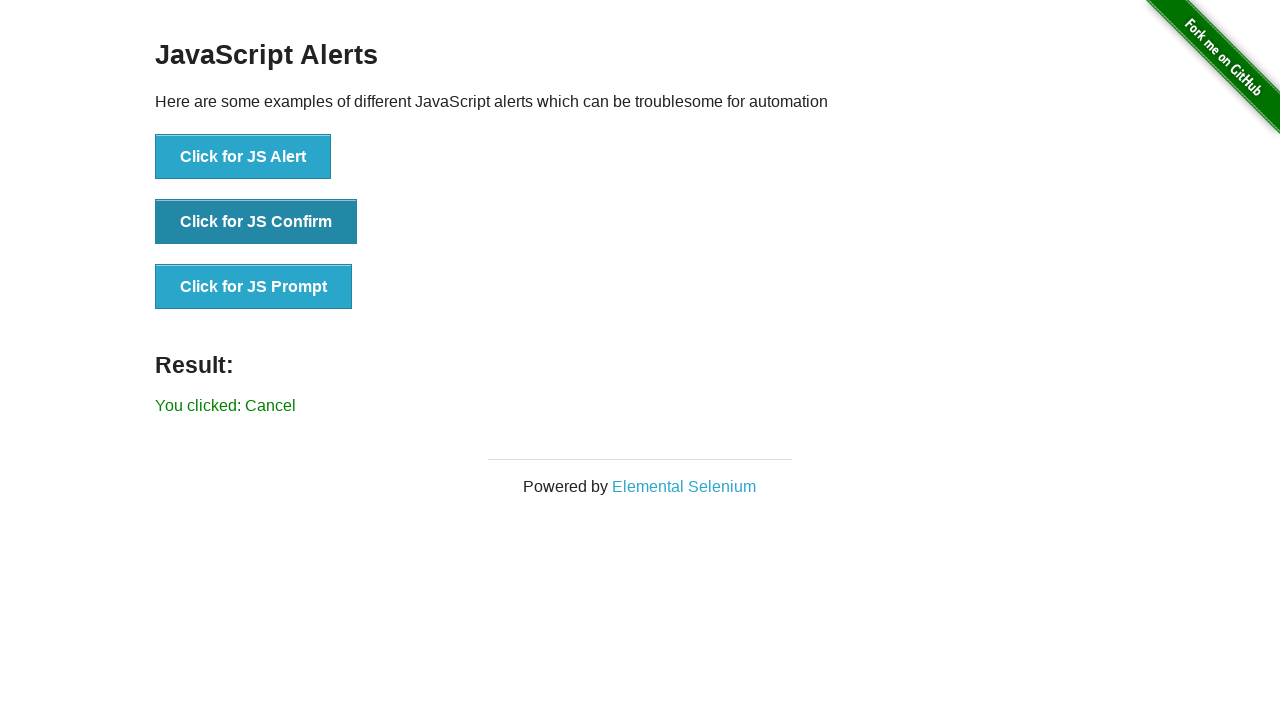

Clicked the 'Click for JS Confirm' button again with dialog handler active at (256, 222) on xpath=//button[normalize-space()='Click for JS Confirm']
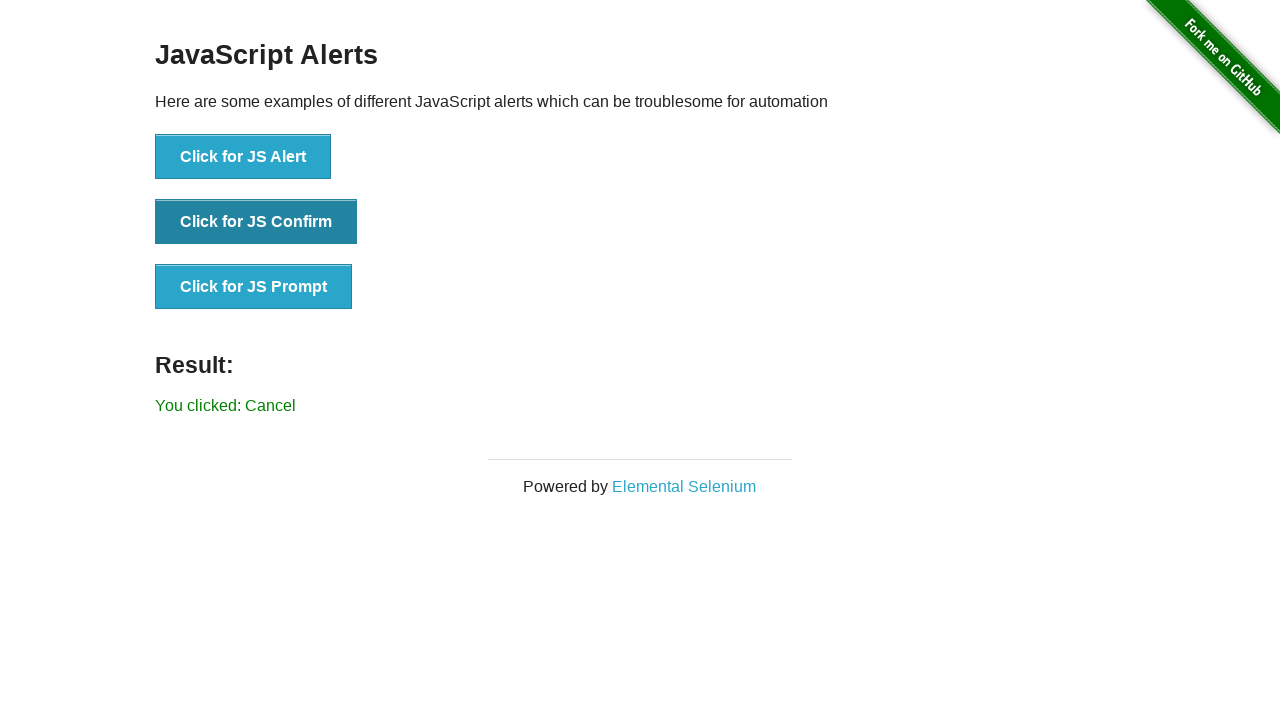

Waited for result text to update after dismissing confirm dialog
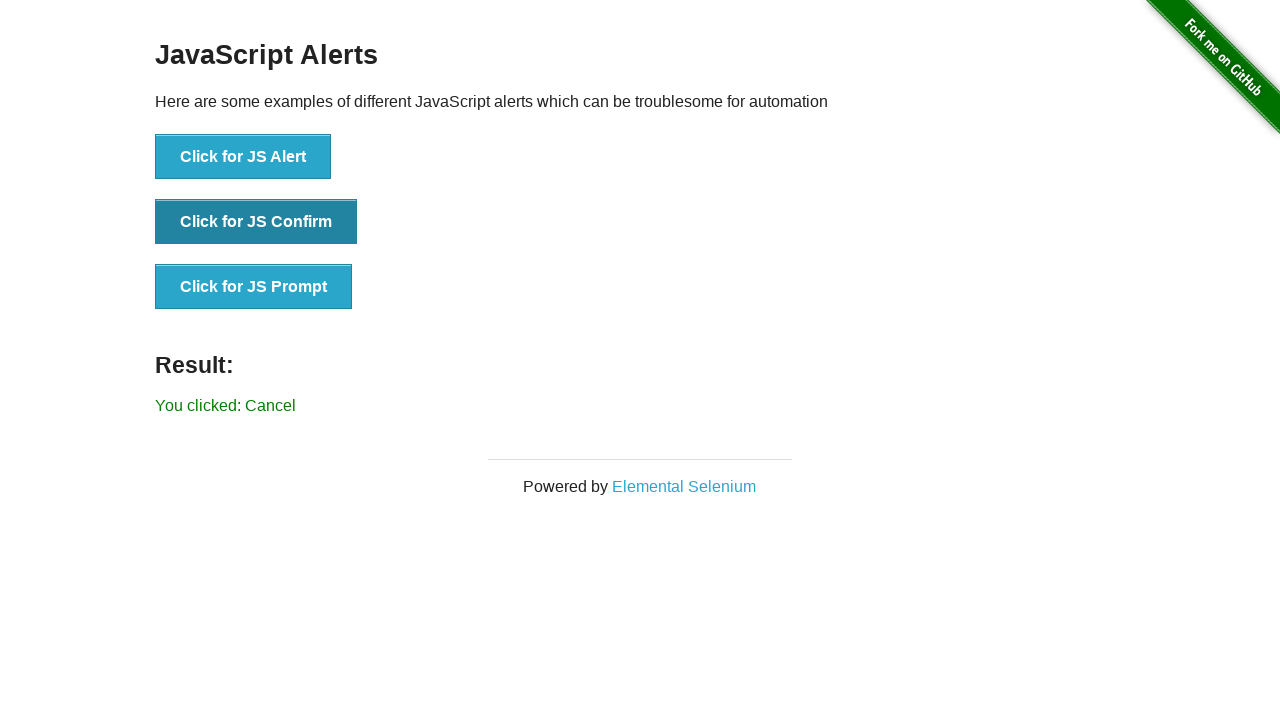

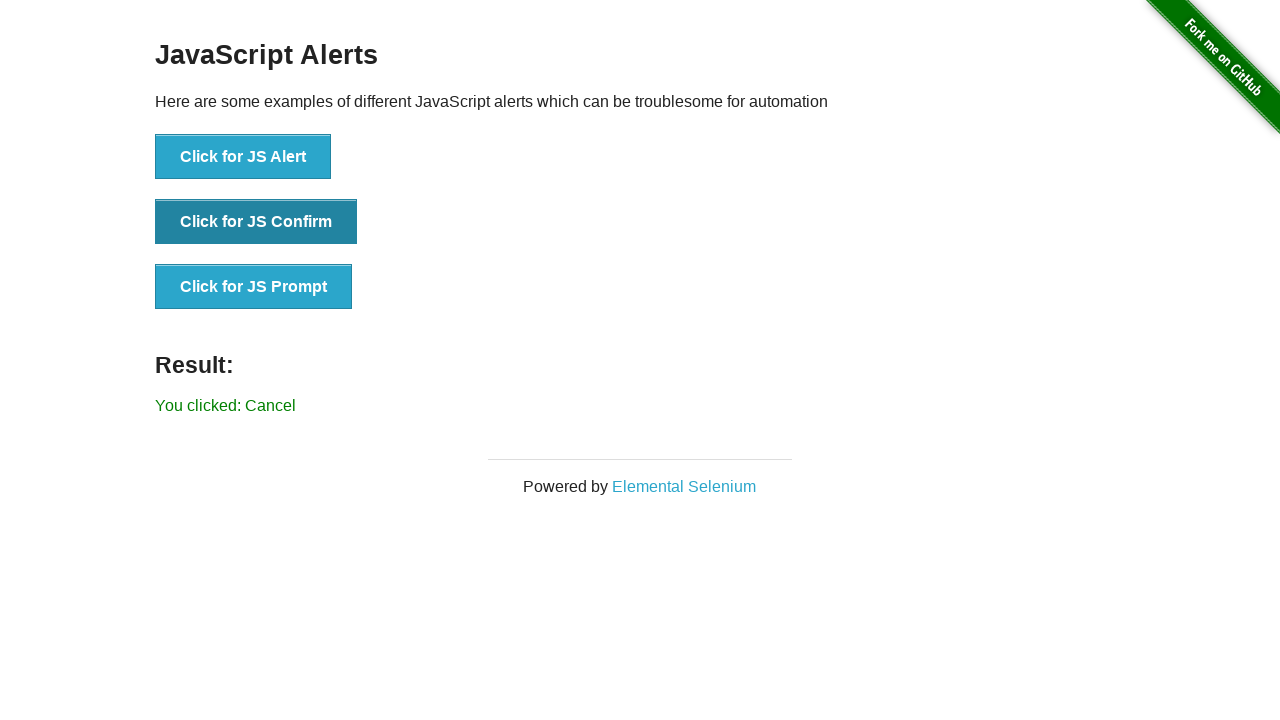